Tests form filling on OpenCart registration page by entering first name and last name, then clicking the continue button

Starting URL: https://naveenautomationlabs.com/opencart/index.php?route=account/register

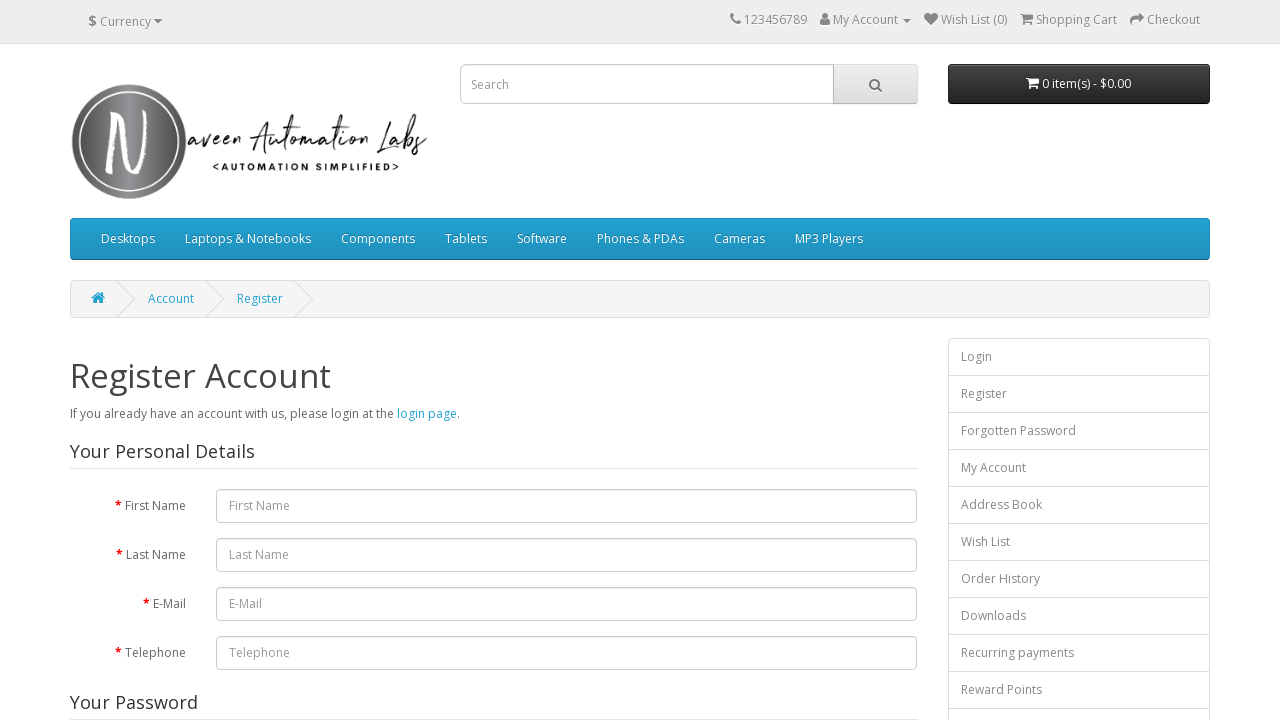

Filled first name field with 'John' on #input-firstname
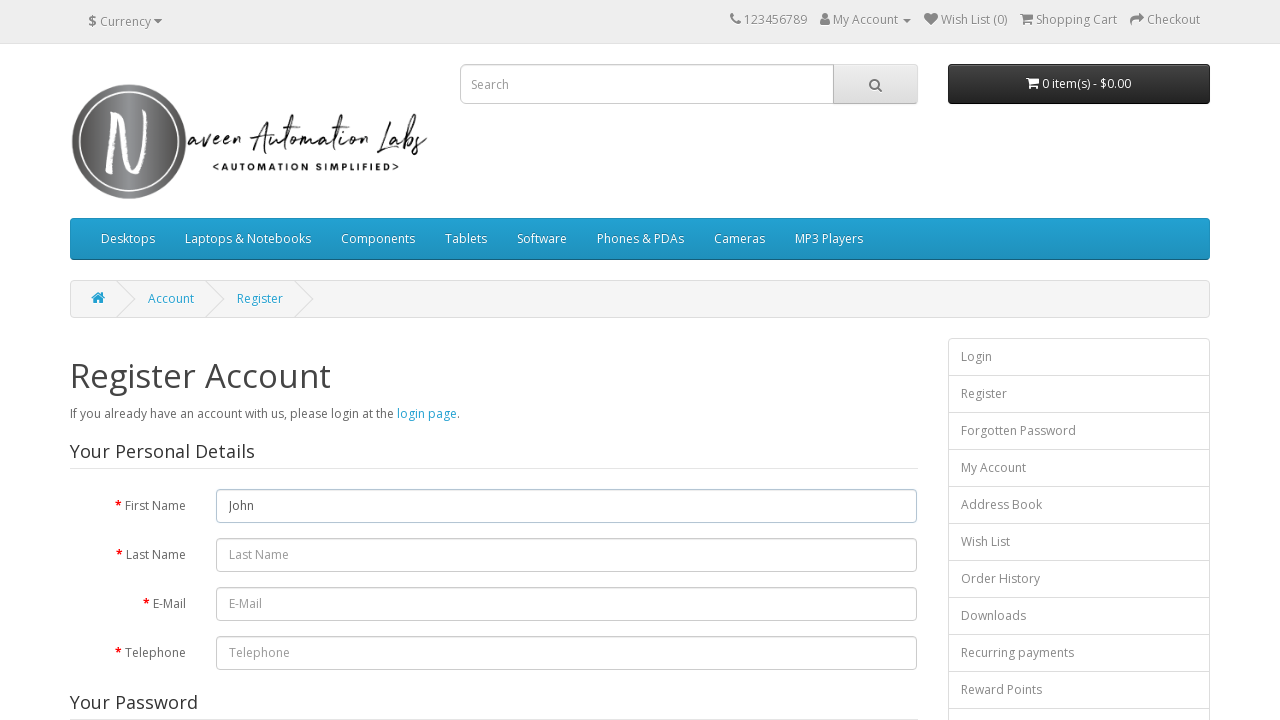

Filled last name field with 'Smith' on #input-lastname
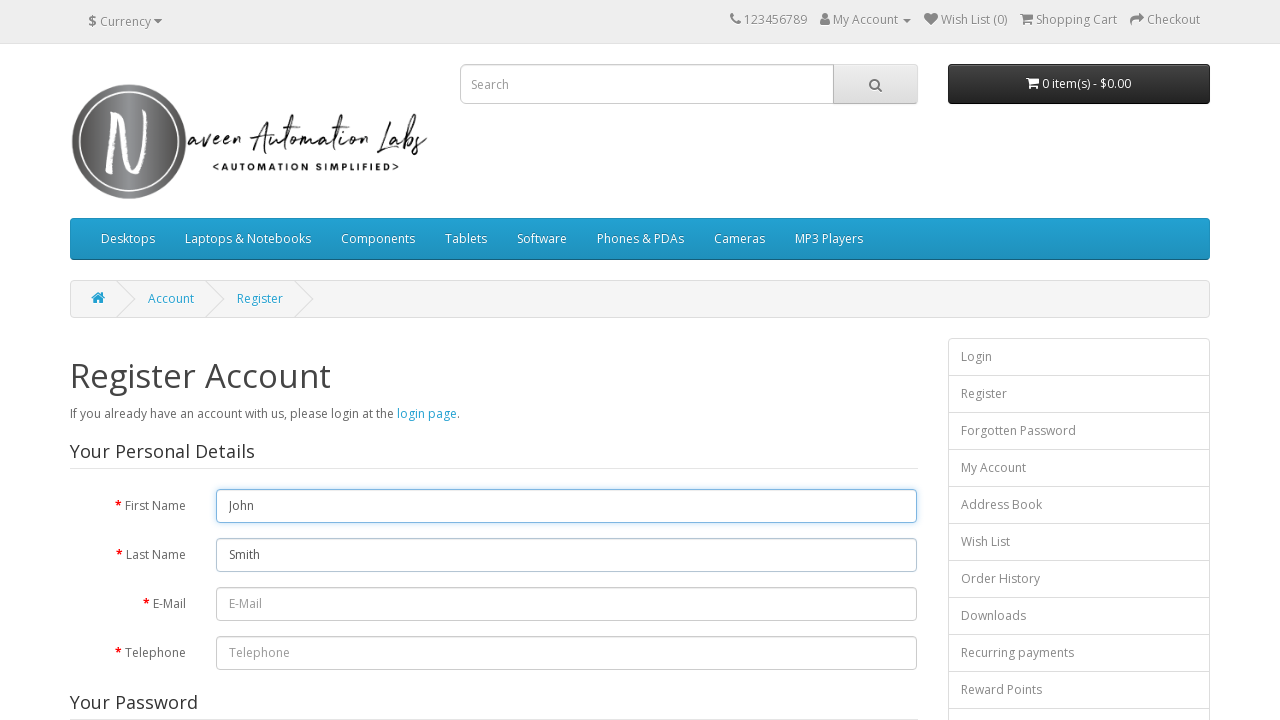

Clicked continue button to submit registration form at (879, 427) on input[type='submit']
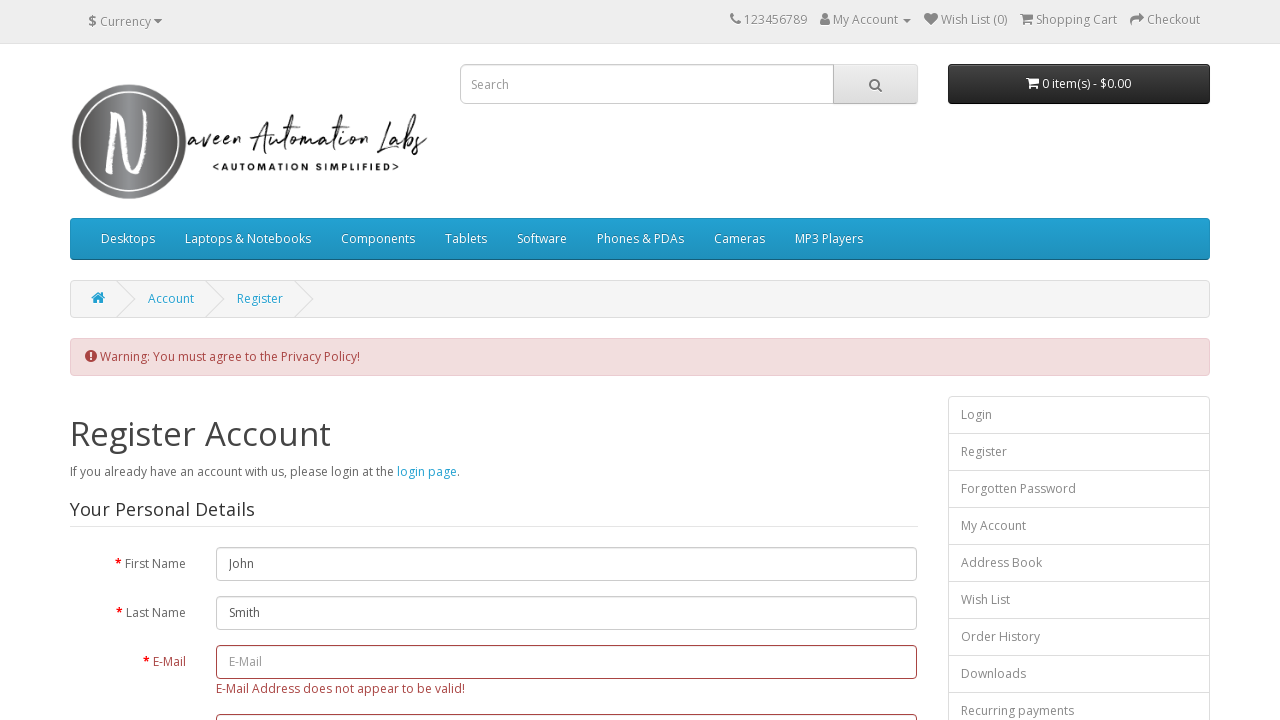

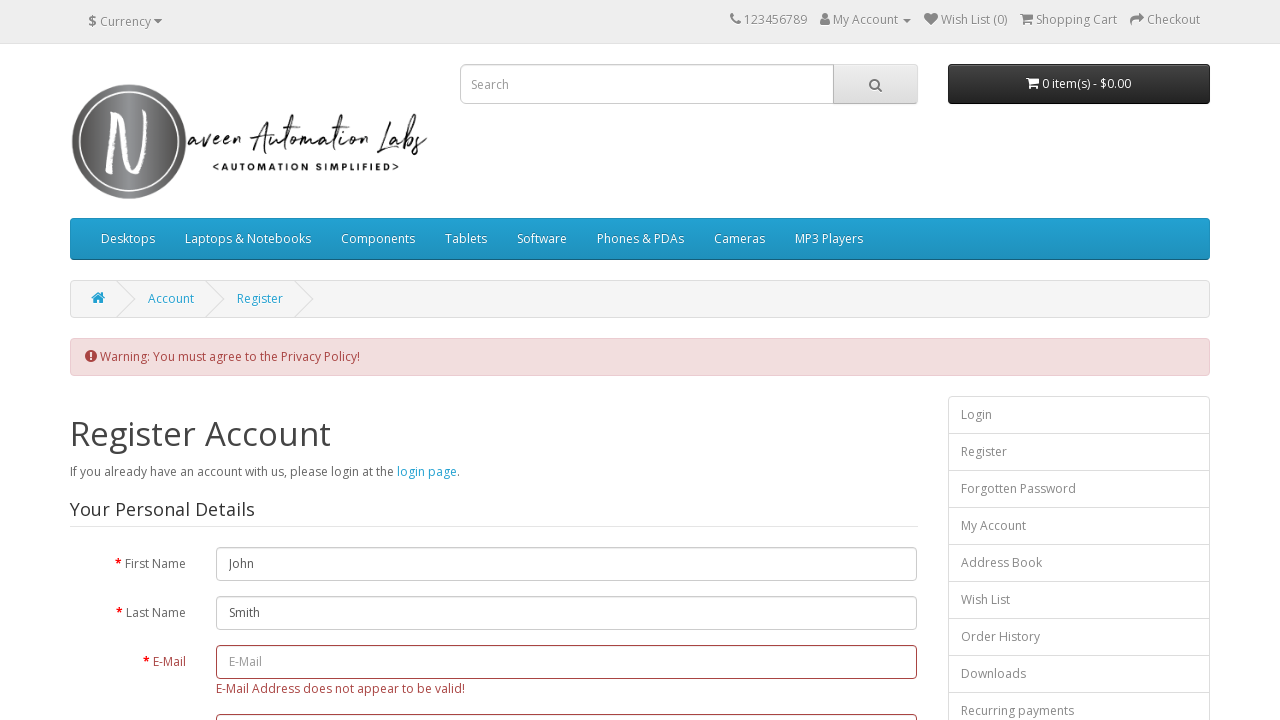